Tests switching to German (DE) language version by clicking language selector and verifying German text appears

Starting URL: https://zt.com.ua/ua/

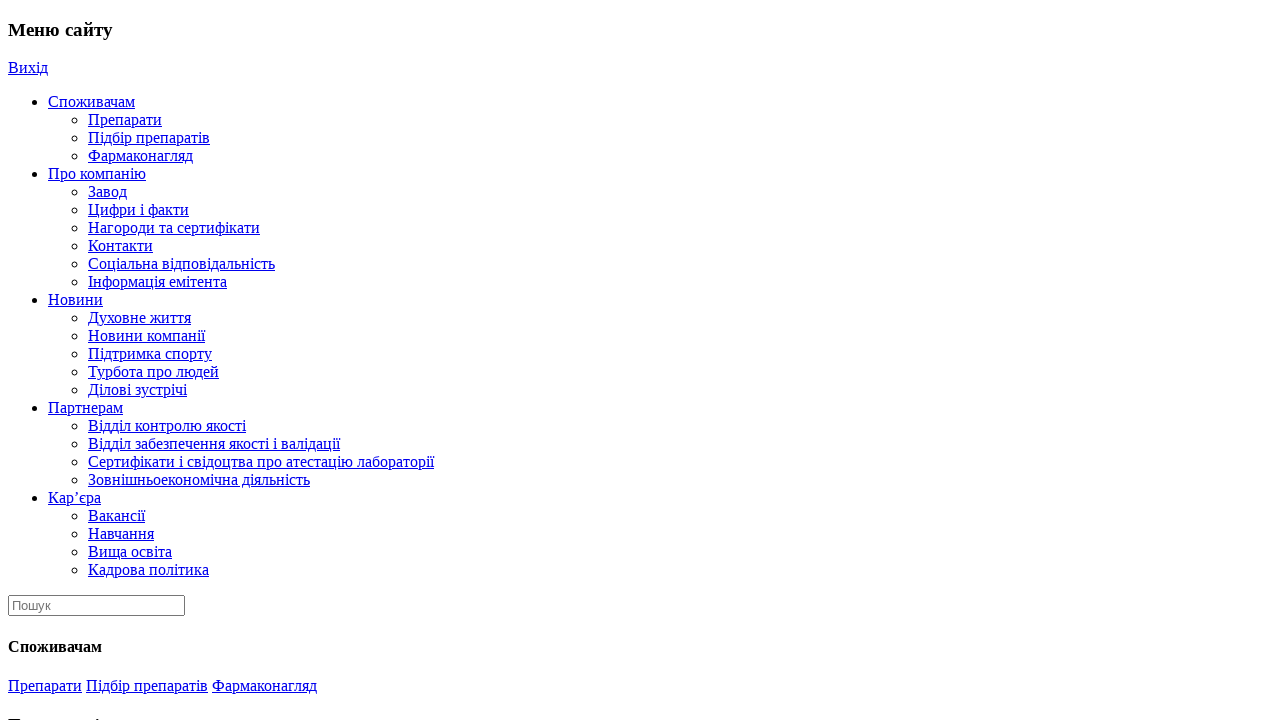

Set viewport size to 1920x1020
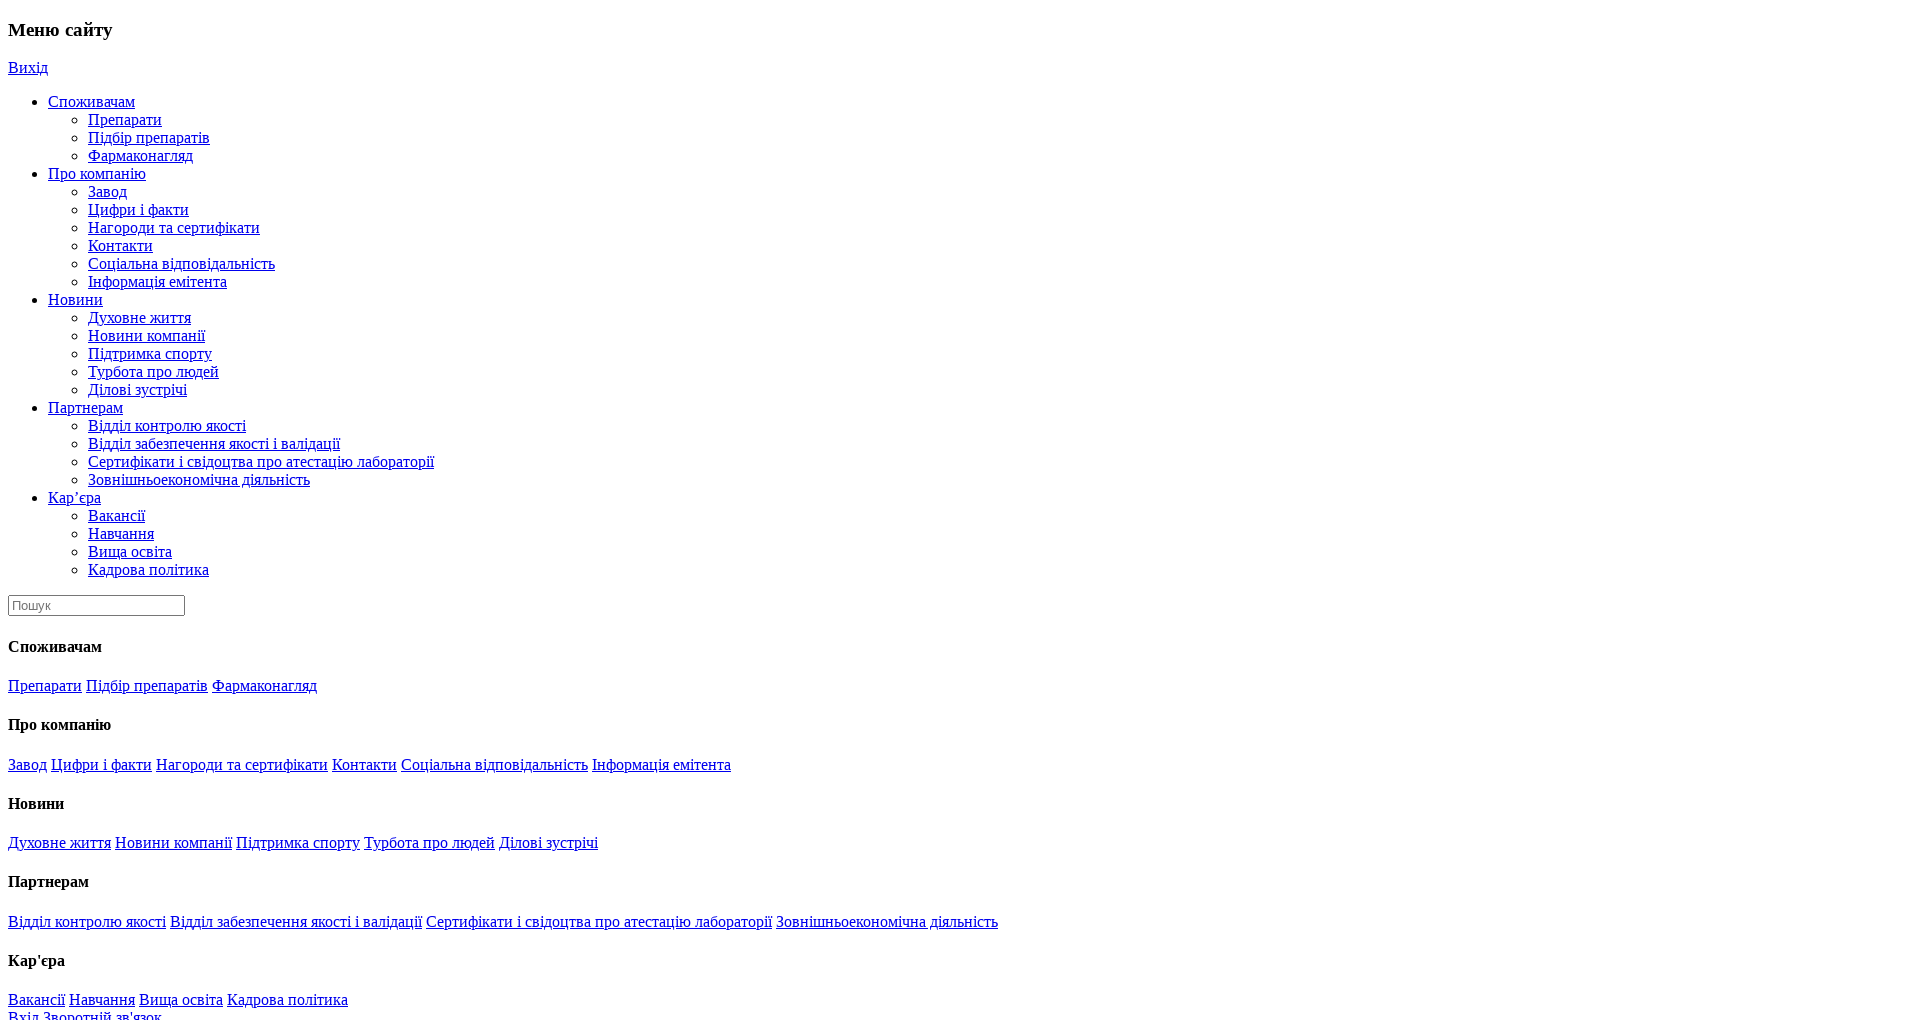

Clicked language selector at (20, 511) on .language > a
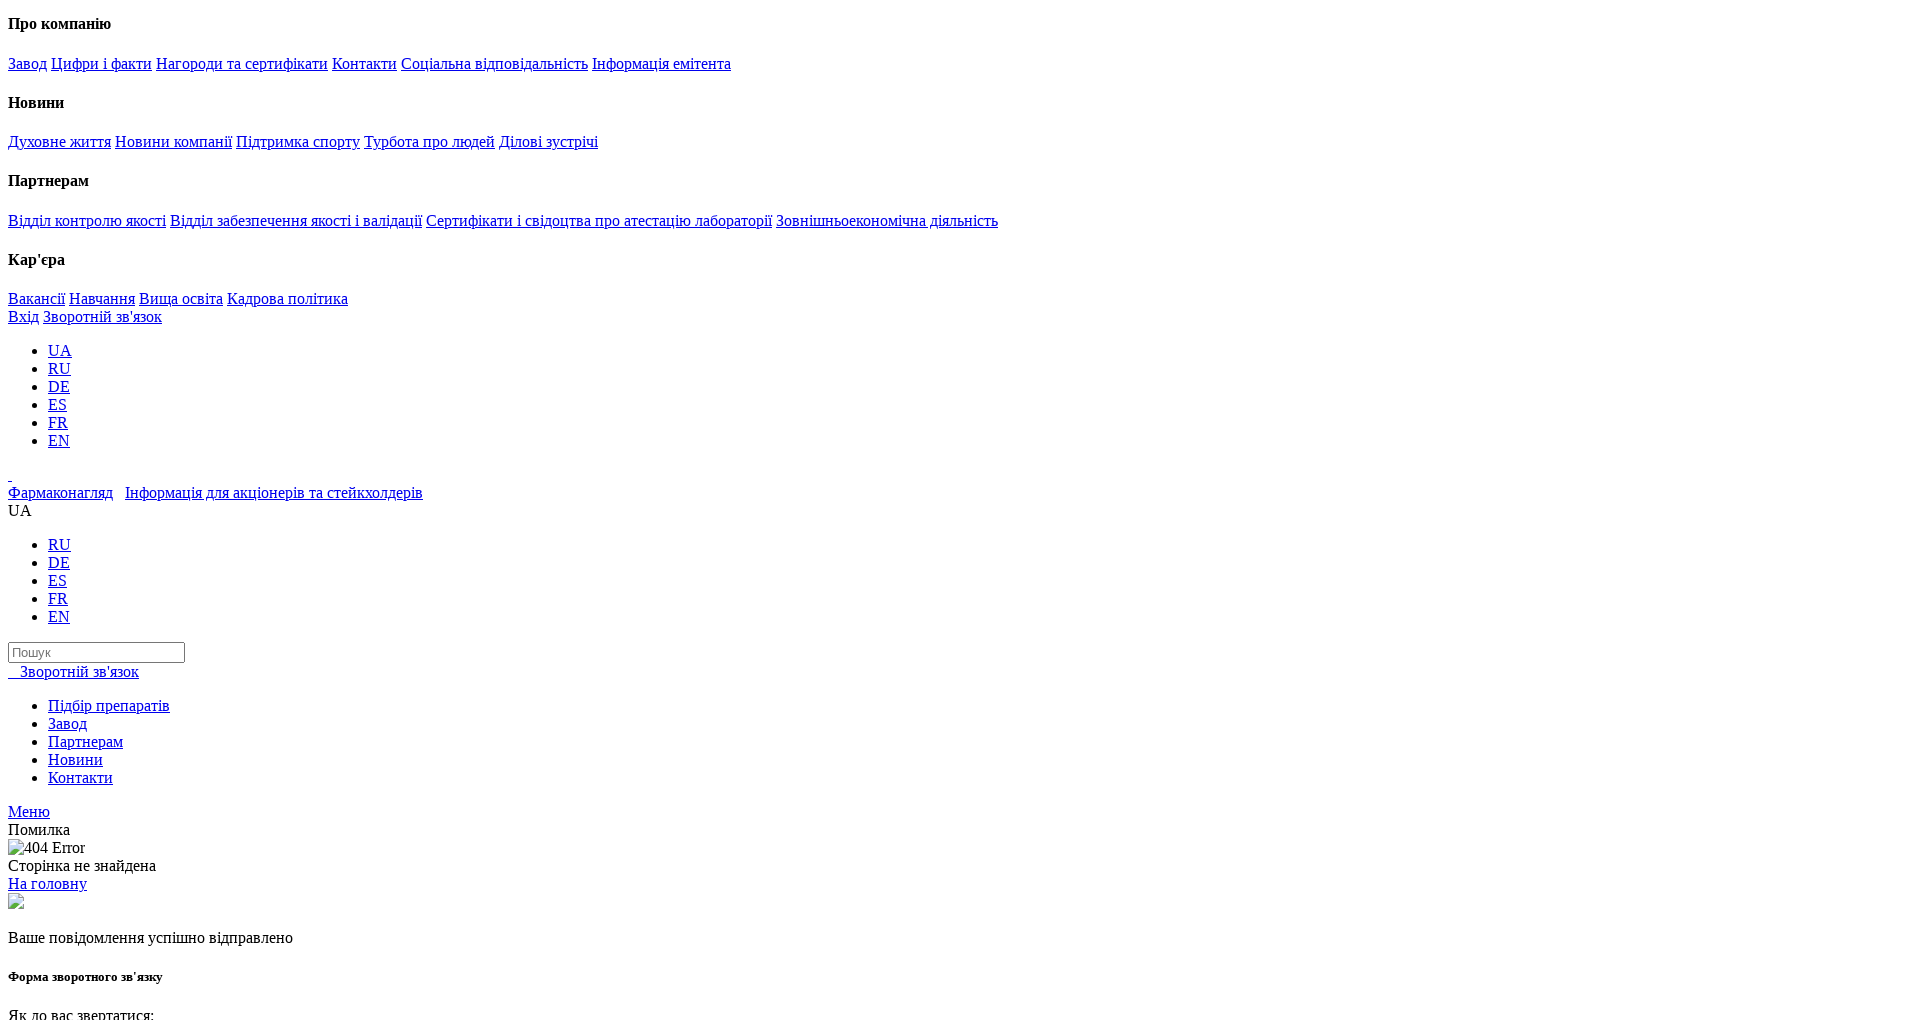

Clicked German (DE) language option at (59, 563) on .lang-item:nth-child(2) > [href='https://zt.com.ua/de/']
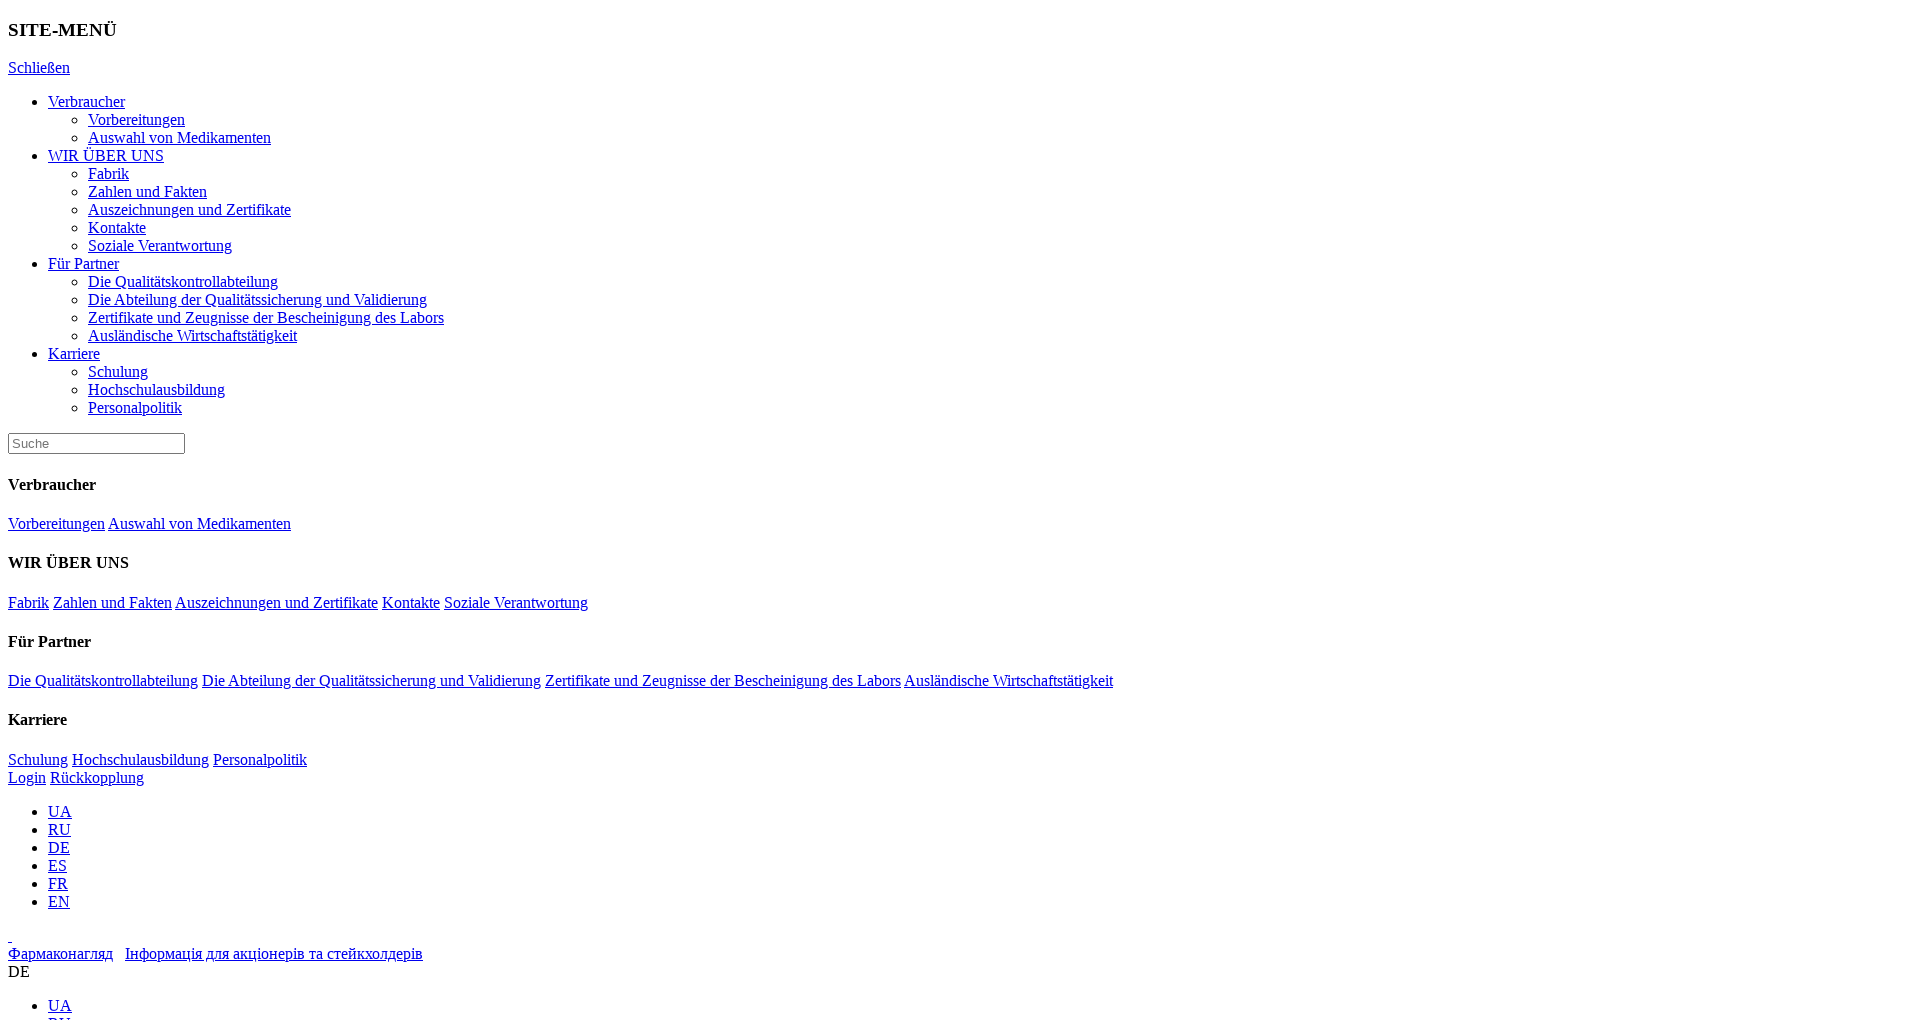

Header wrapper loaded
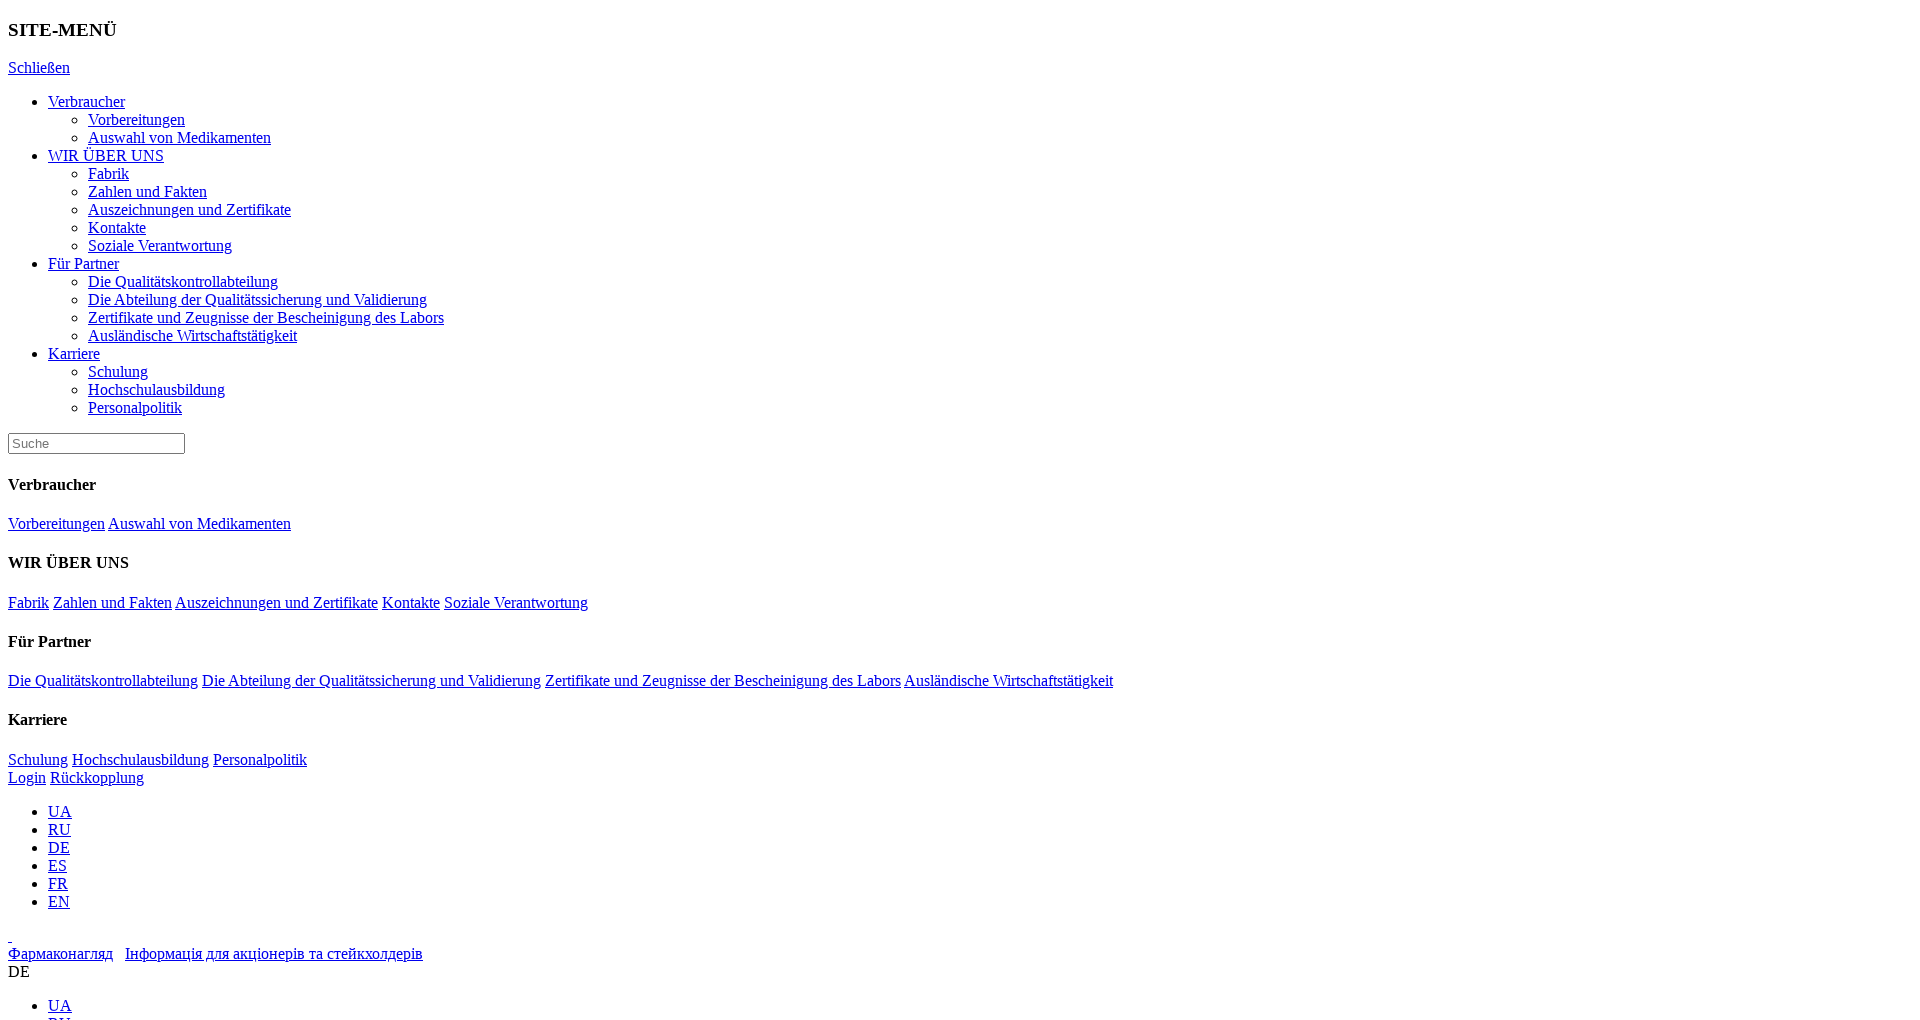

German text 'Rückkopplung' (Feedback) is visible
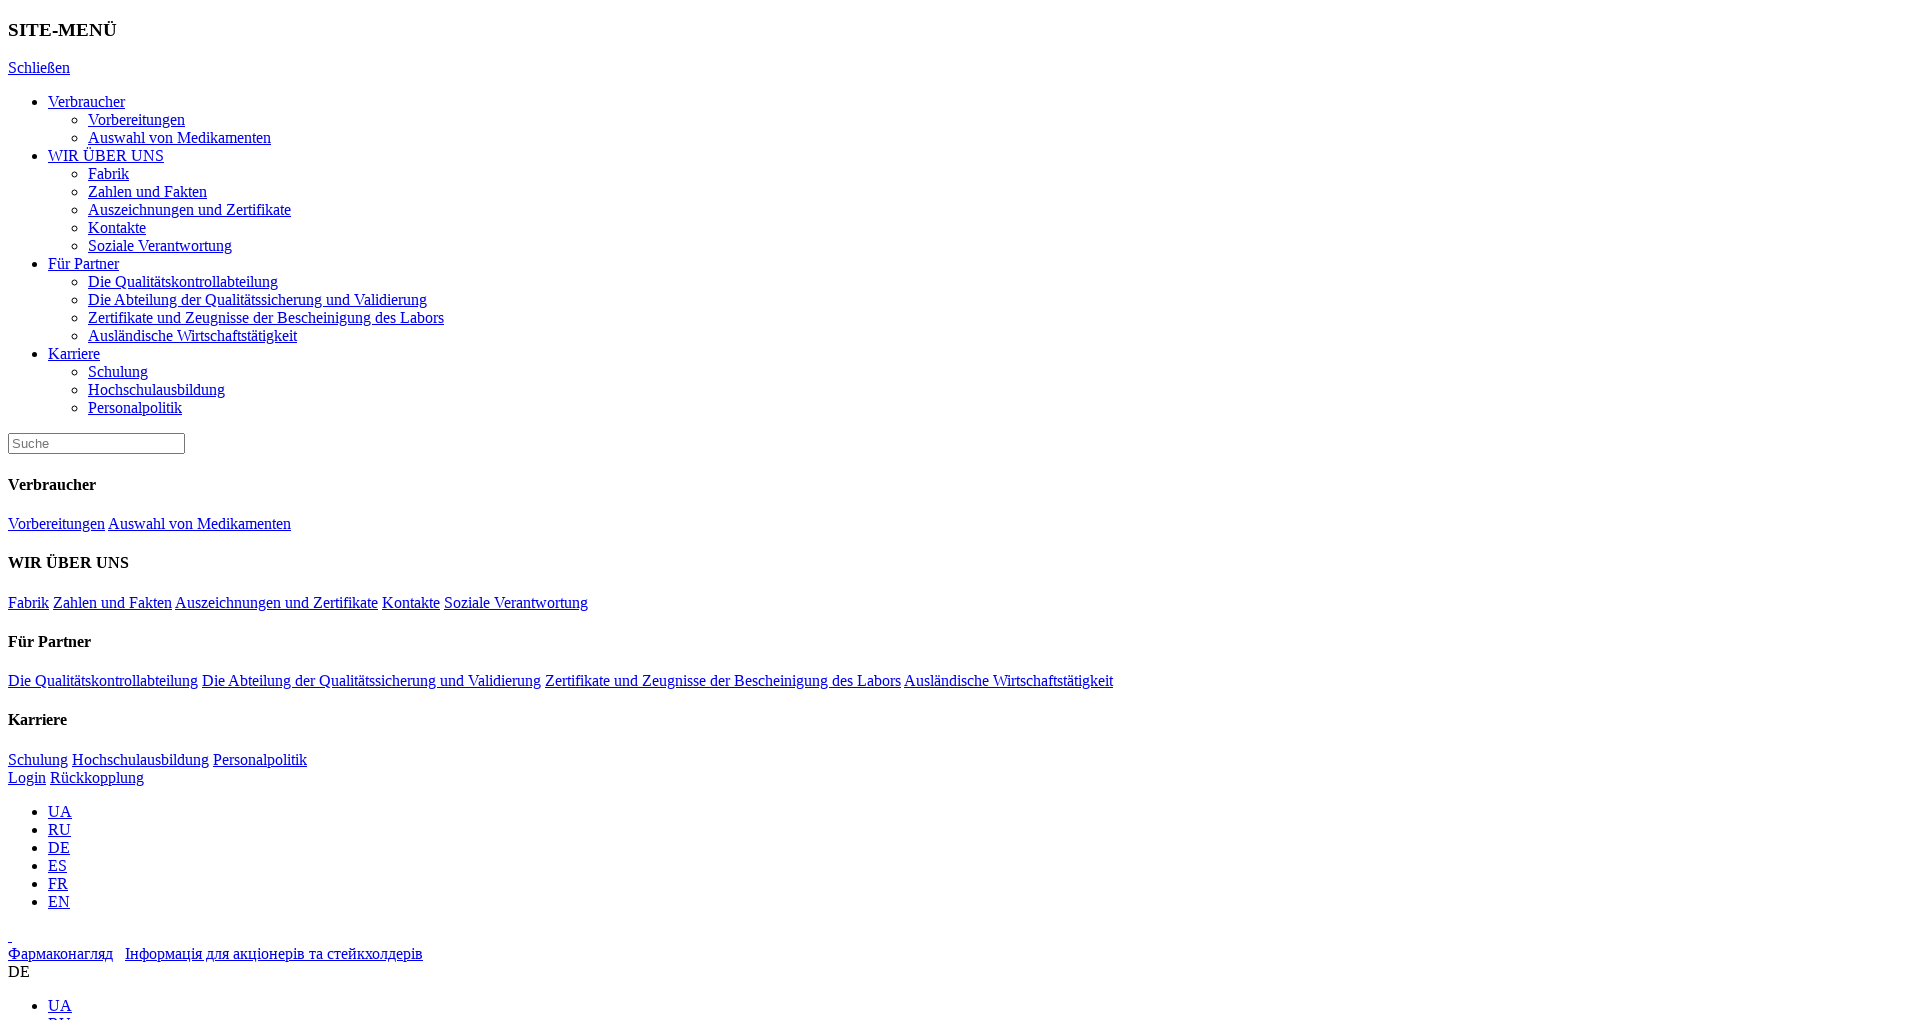

German text 'Menü' (Menu) is visible
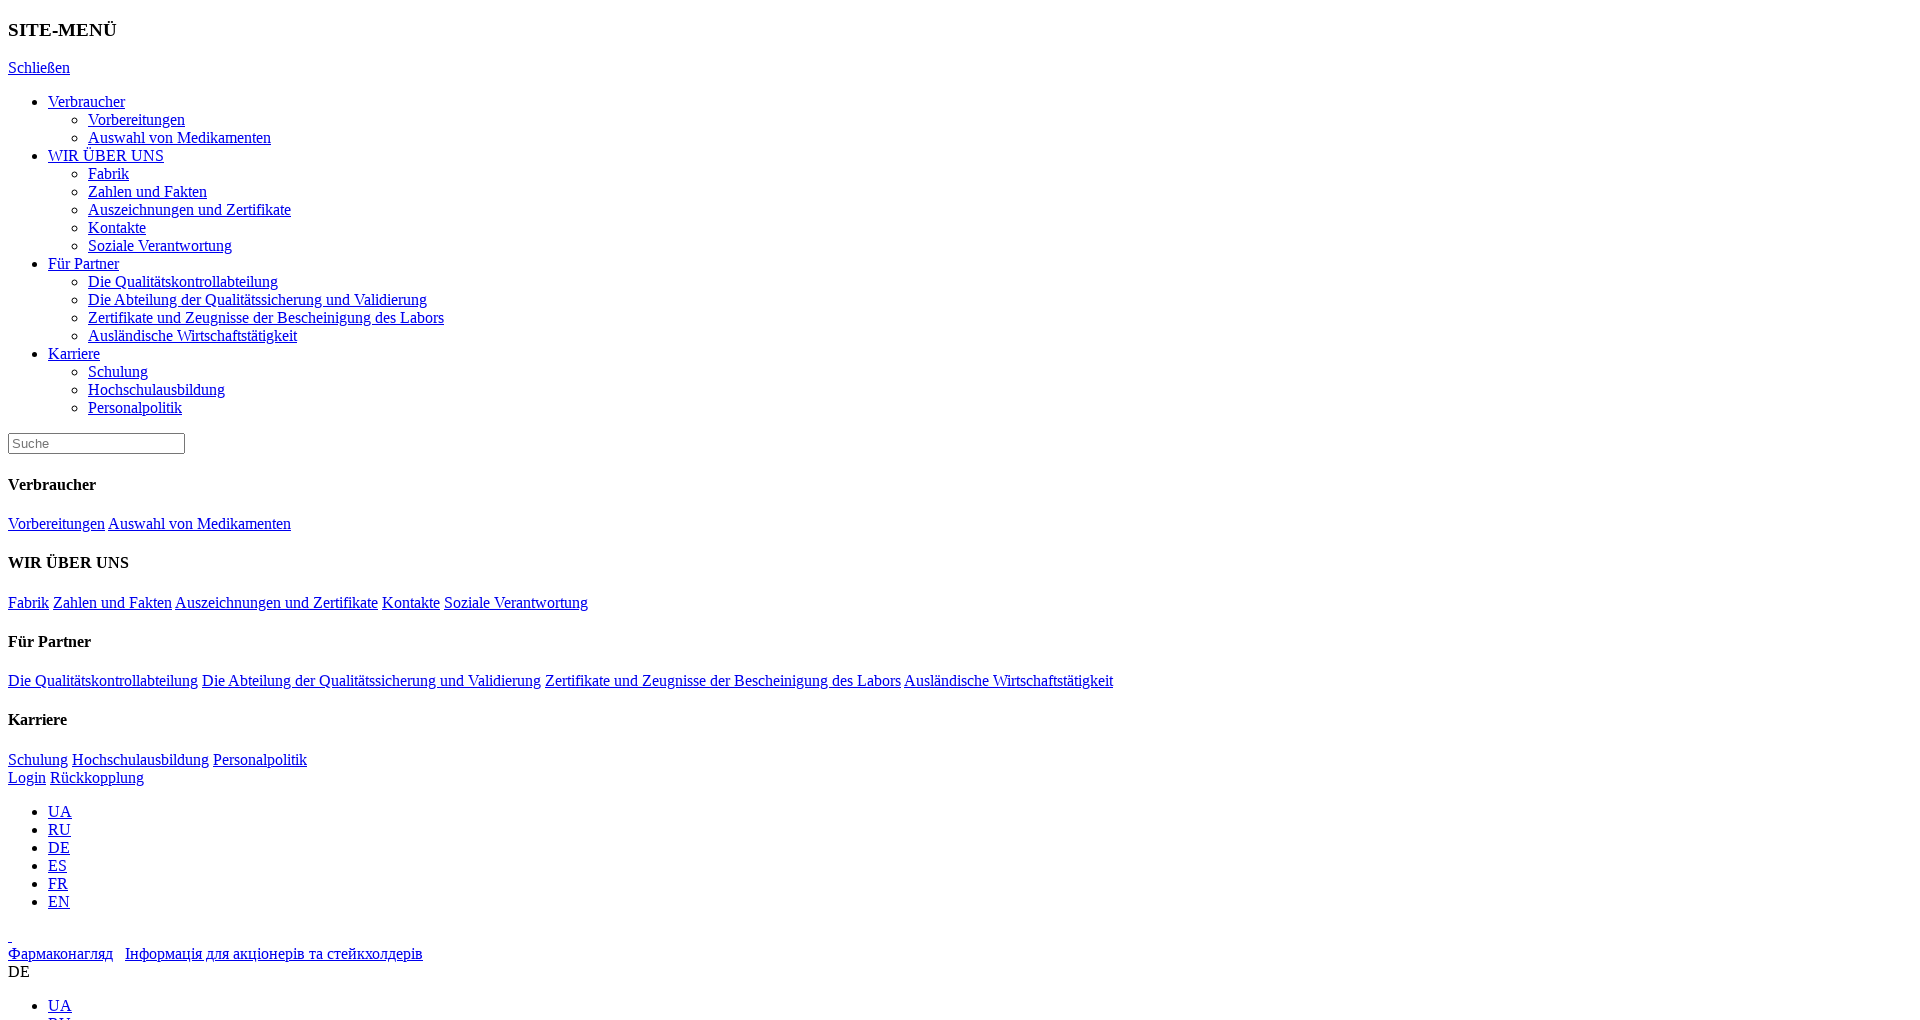

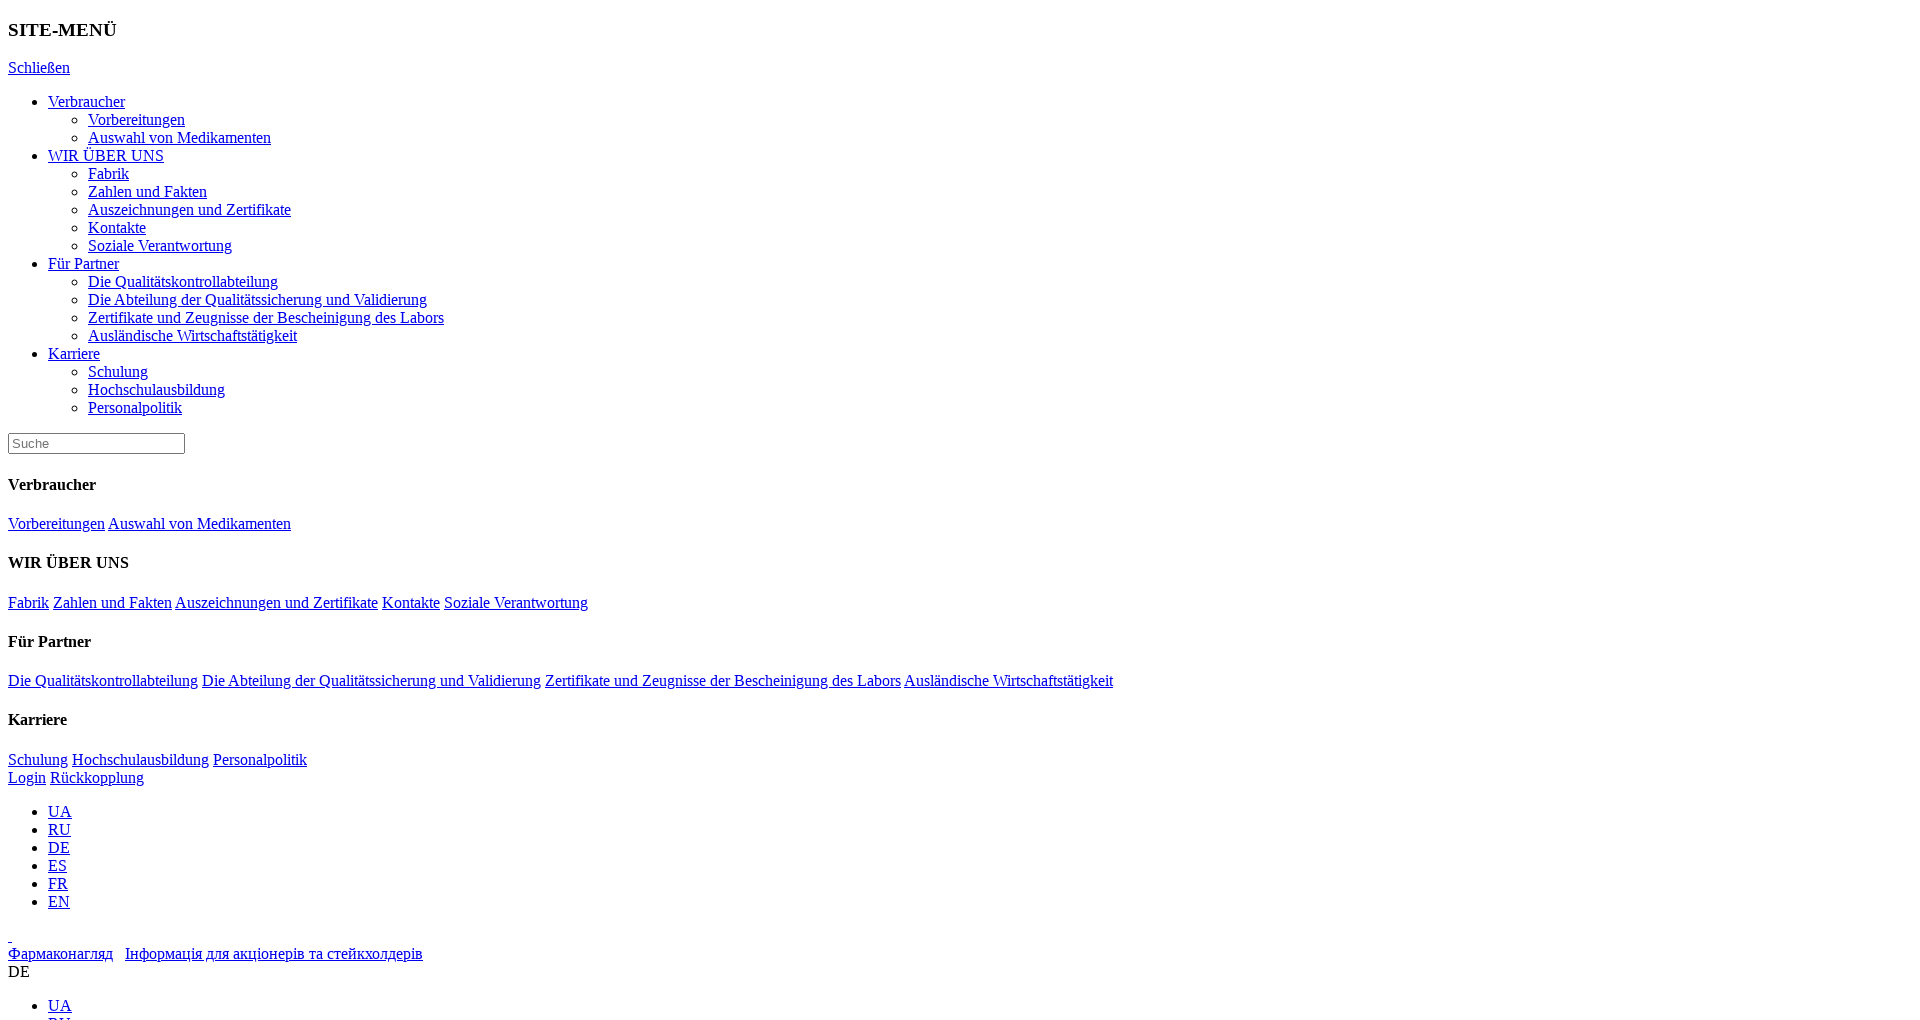